Tests removing a checkbox by clicking the Remove button and verifying the "It's gone!" message appears

Starting URL: https://the-internet.herokuapp.com/dynamic_controls

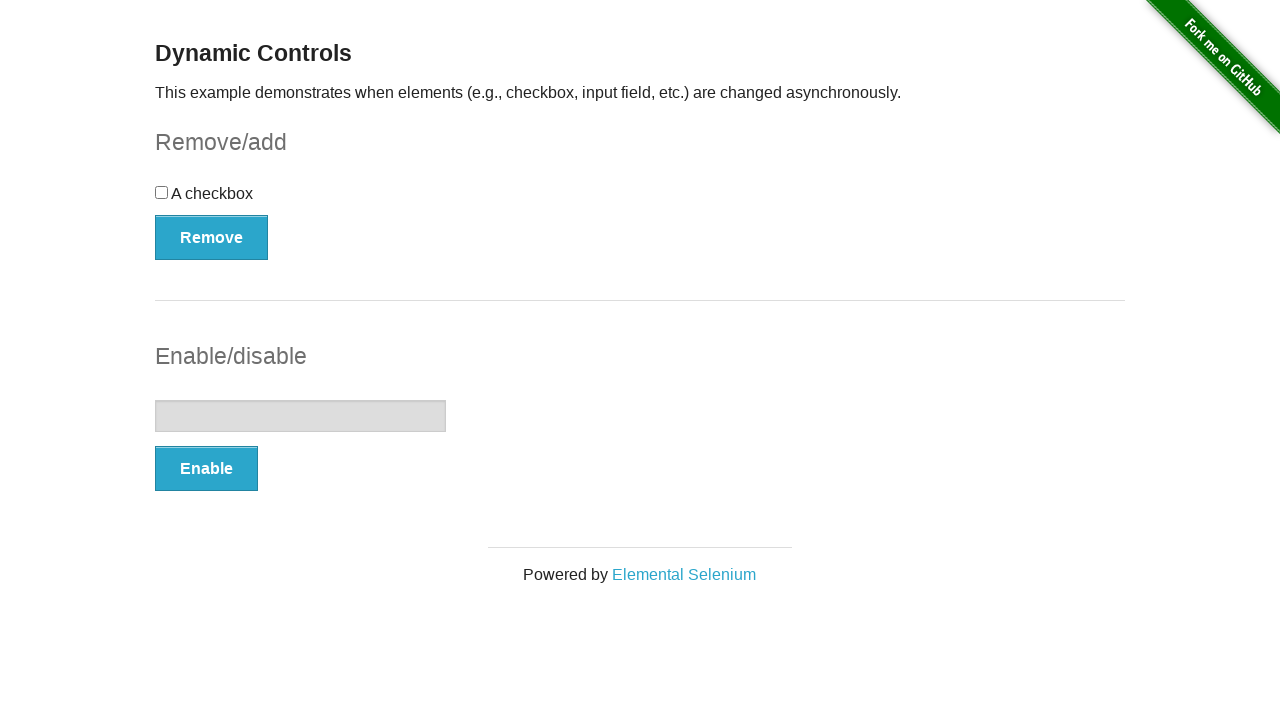

Clicked Remove button to remove the checkbox at (212, 237) on button[onclick='swapCheckbox()']
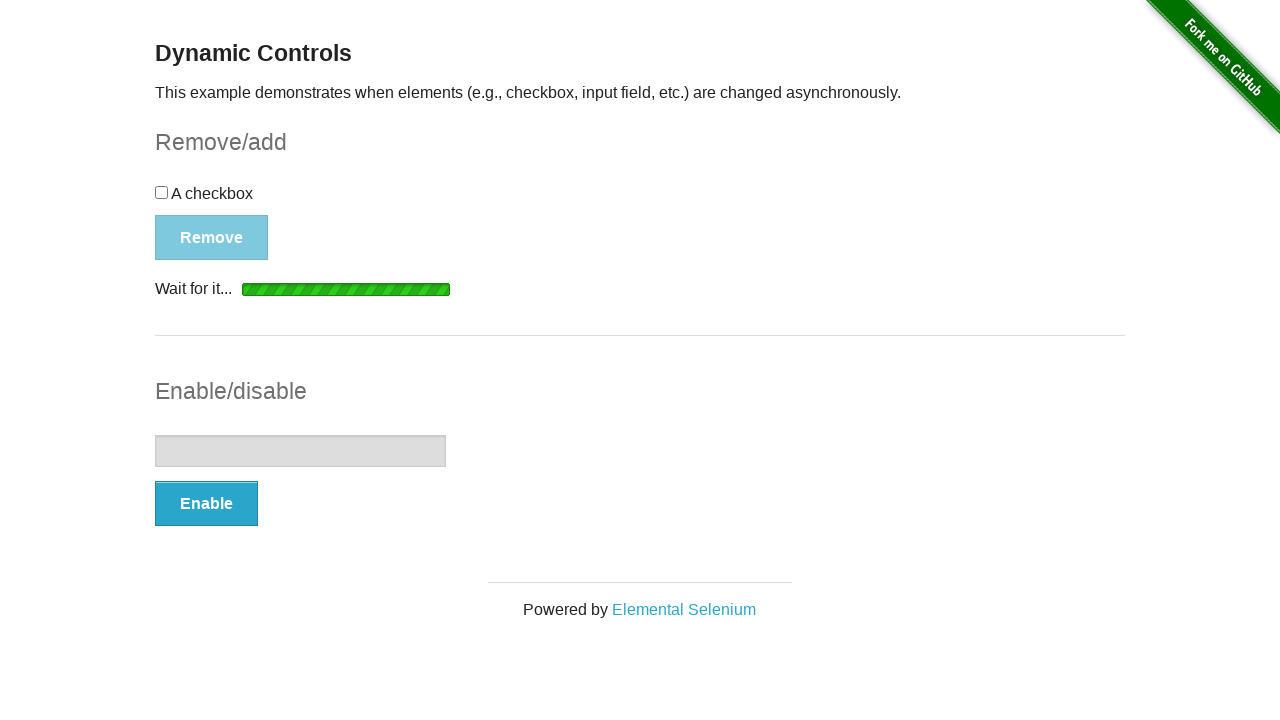

Waited for 'It's gone!' message to appear
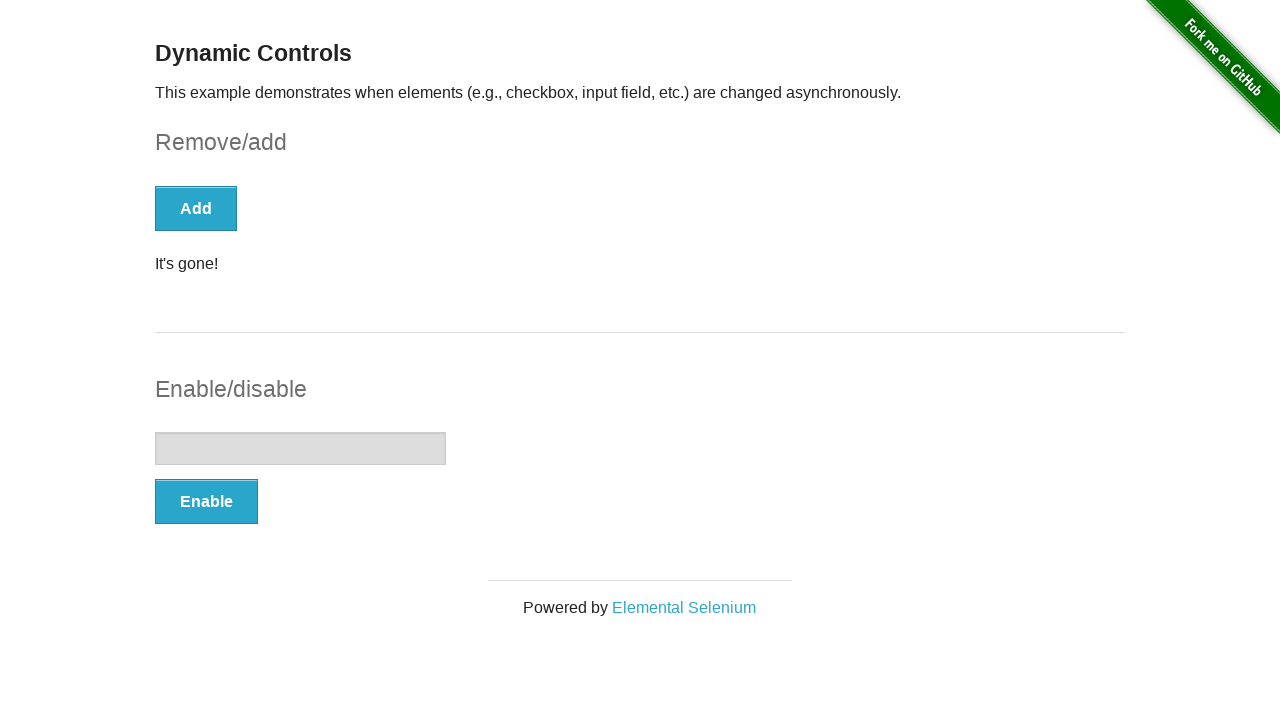

Retrieved message text content
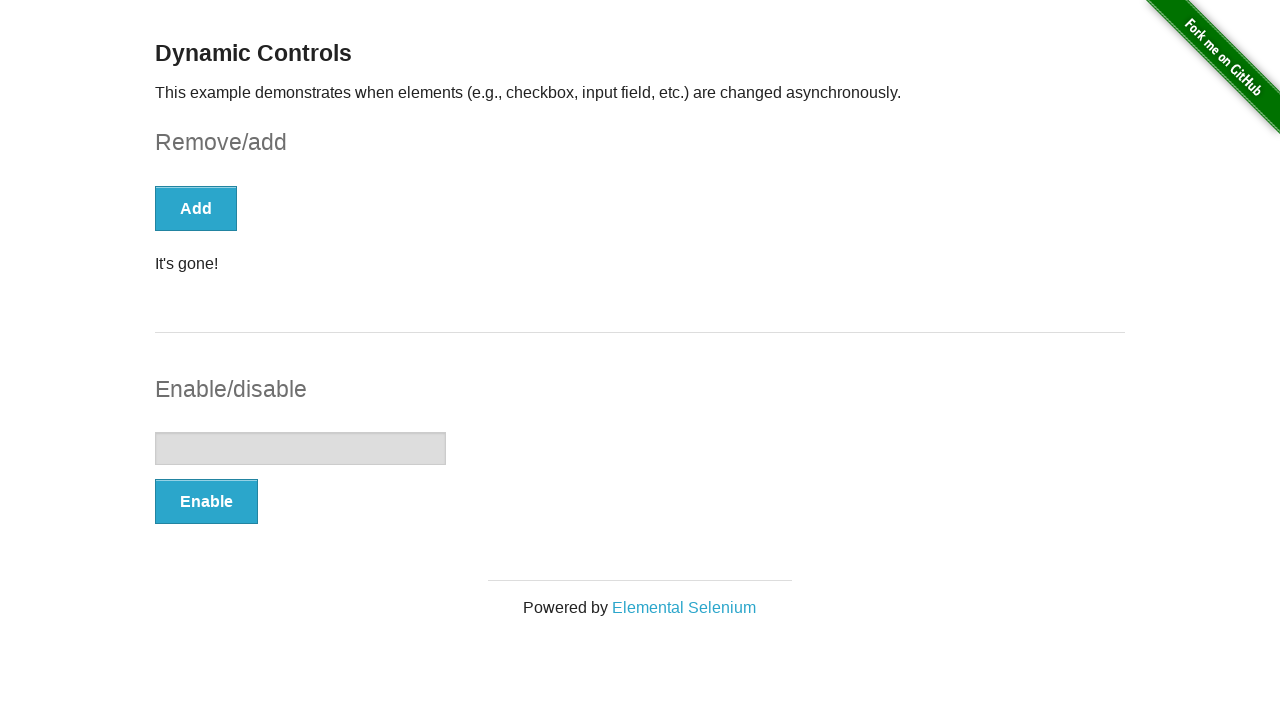

Verified that message equals 'It's gone!'
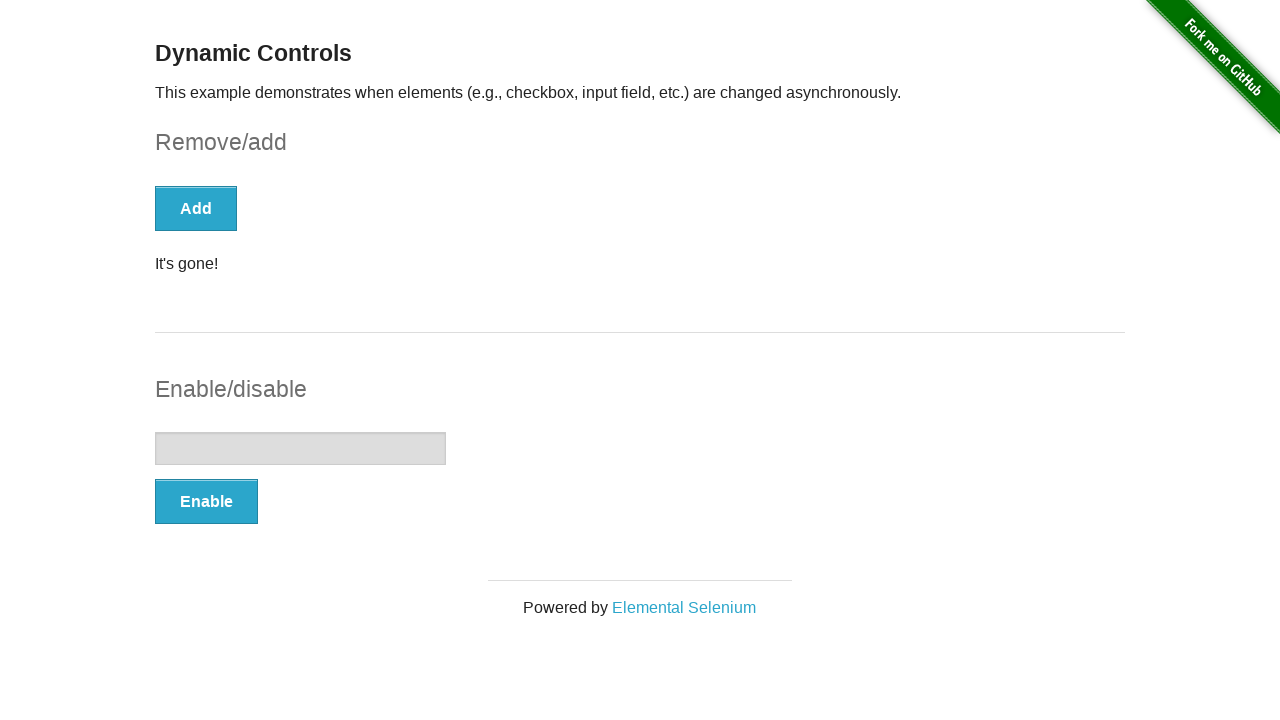

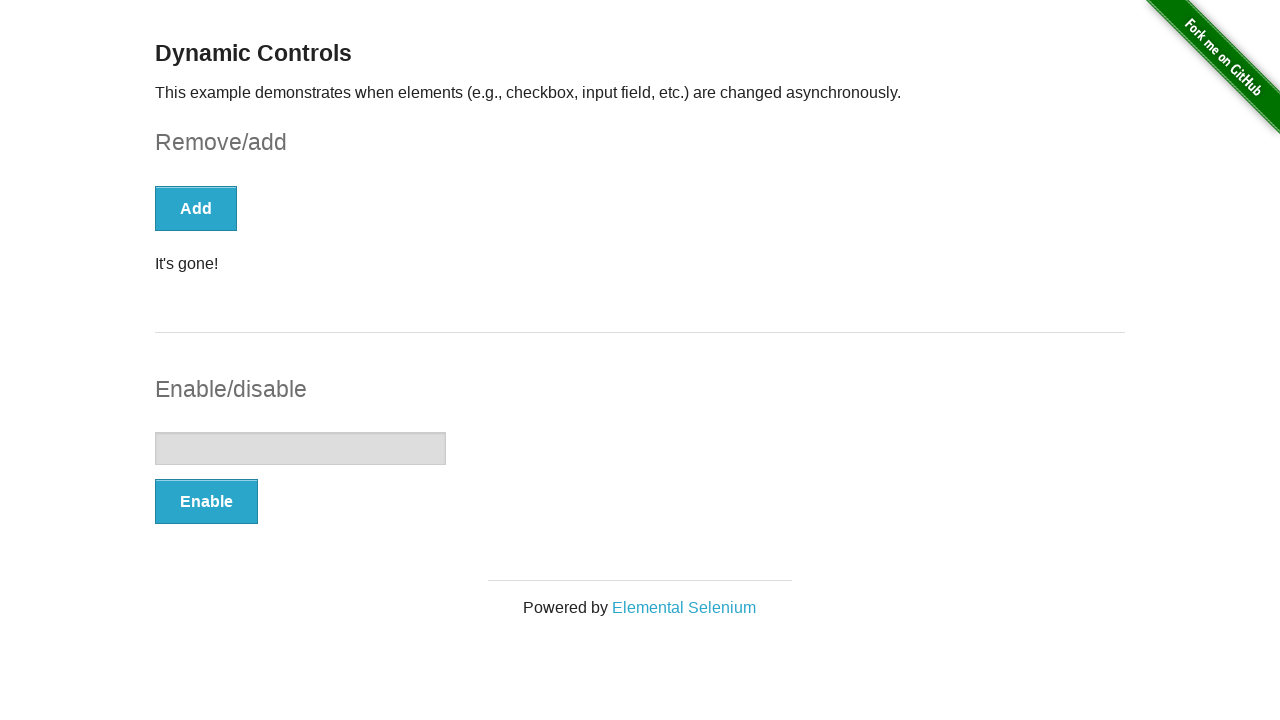